Tests alert handling on the DemoQA alerts page by clicking the timer alert button, waiting for the alert to appear, and accepting it.

Starting URL: https://demoqa.com/alerts

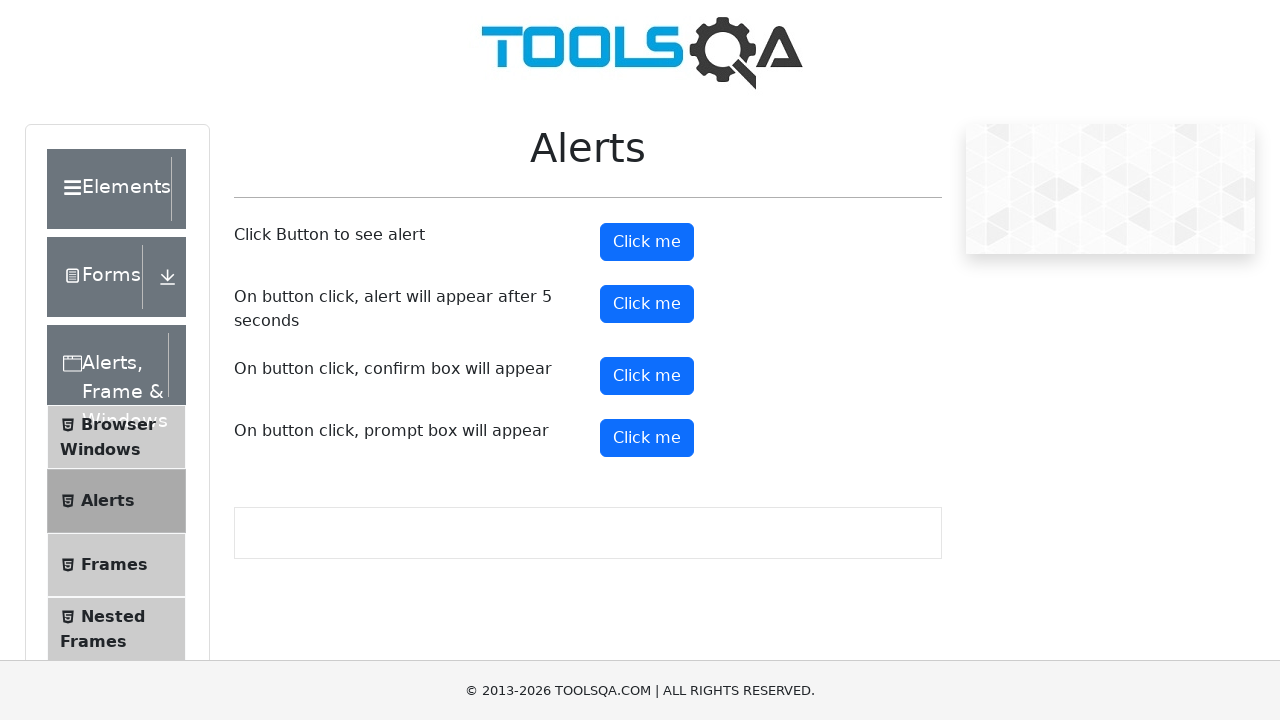

Clicked the timer alert button at (647, 304) on #timerAlertButton
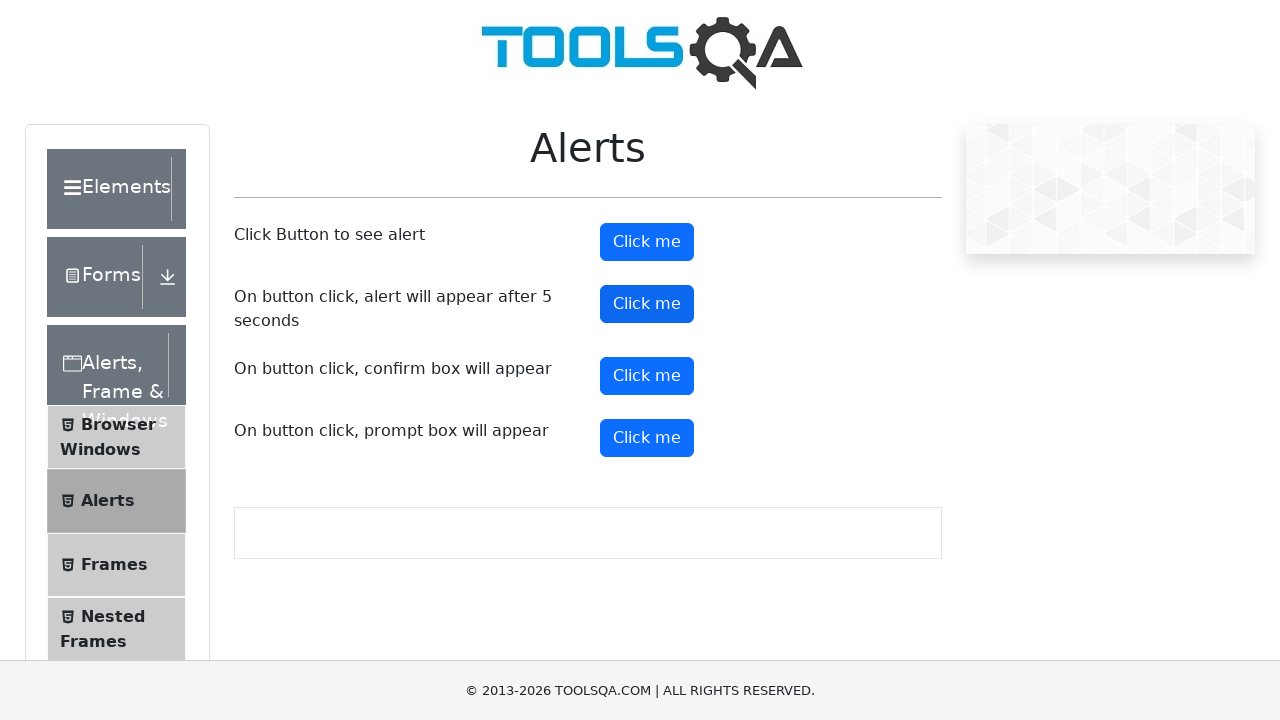

Set up dialog handler to automatically accept alerts
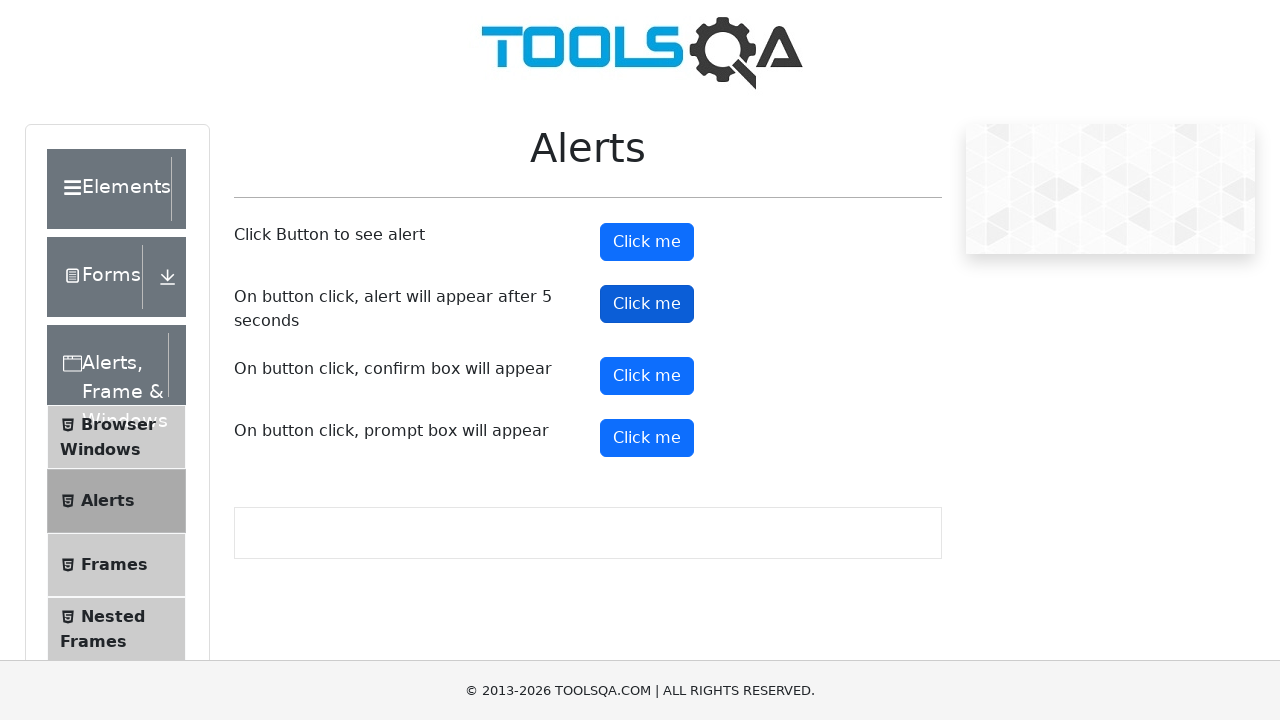

Alert dialog appeared and was accepted
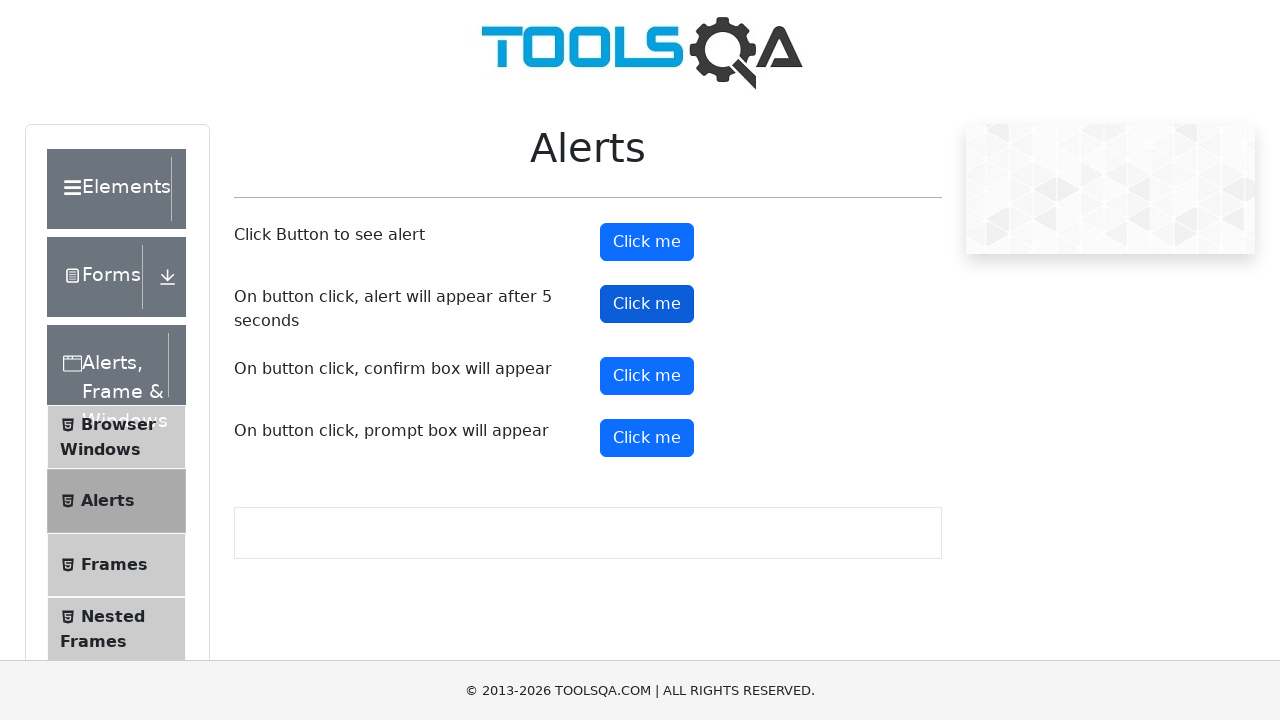

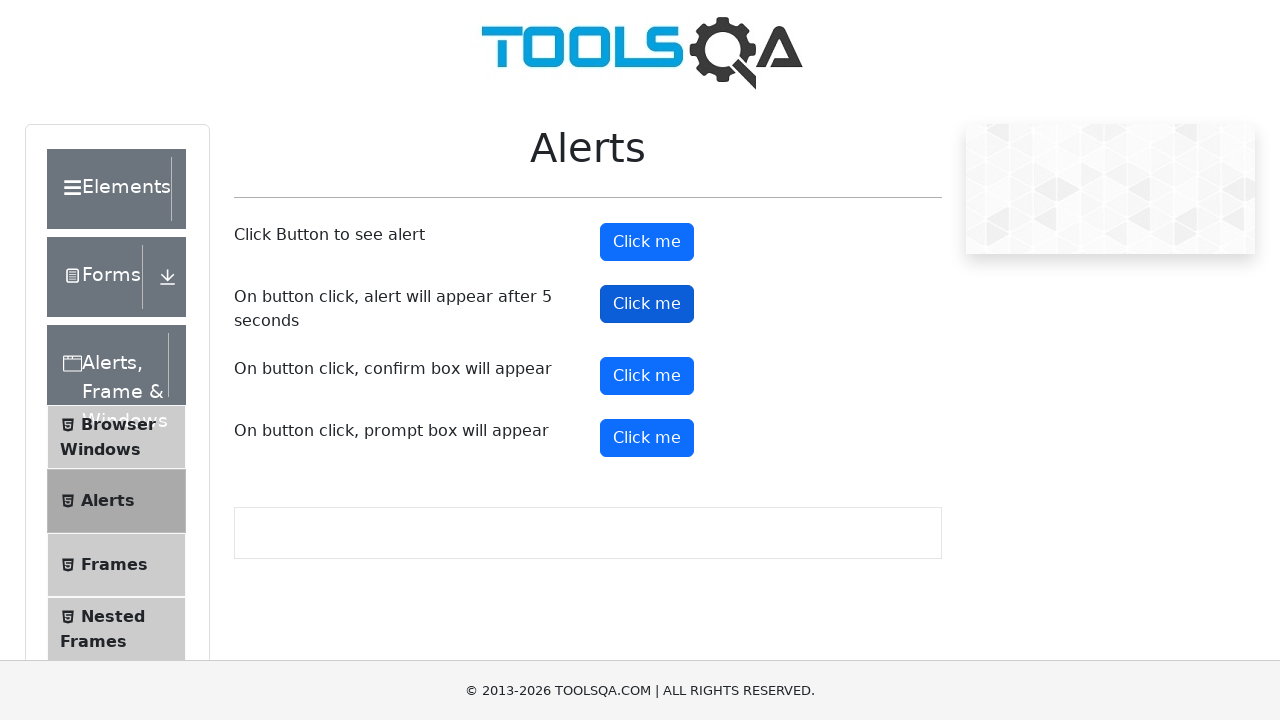